Tests a text-to-speech web application by entering text into an input field, clicking a button to generate speech, and then clearing the input field.

Starting URL: https://tts.5e7en.me/

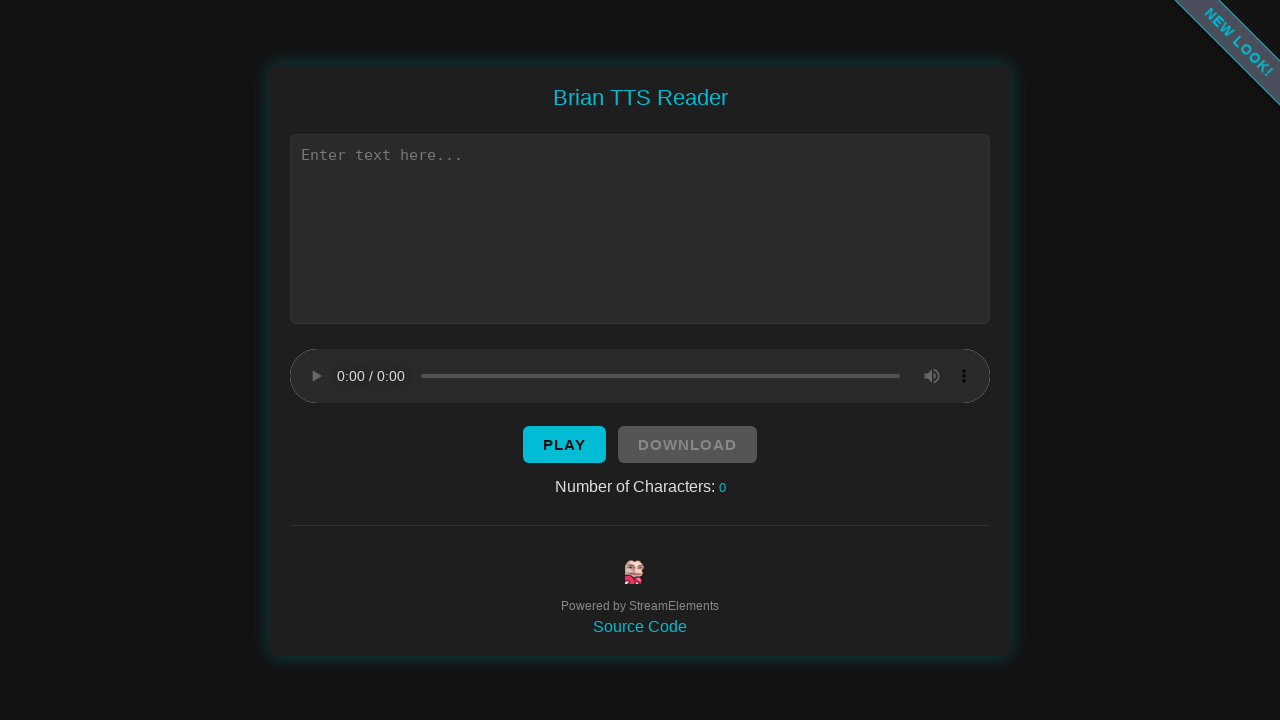

Text input field became visible
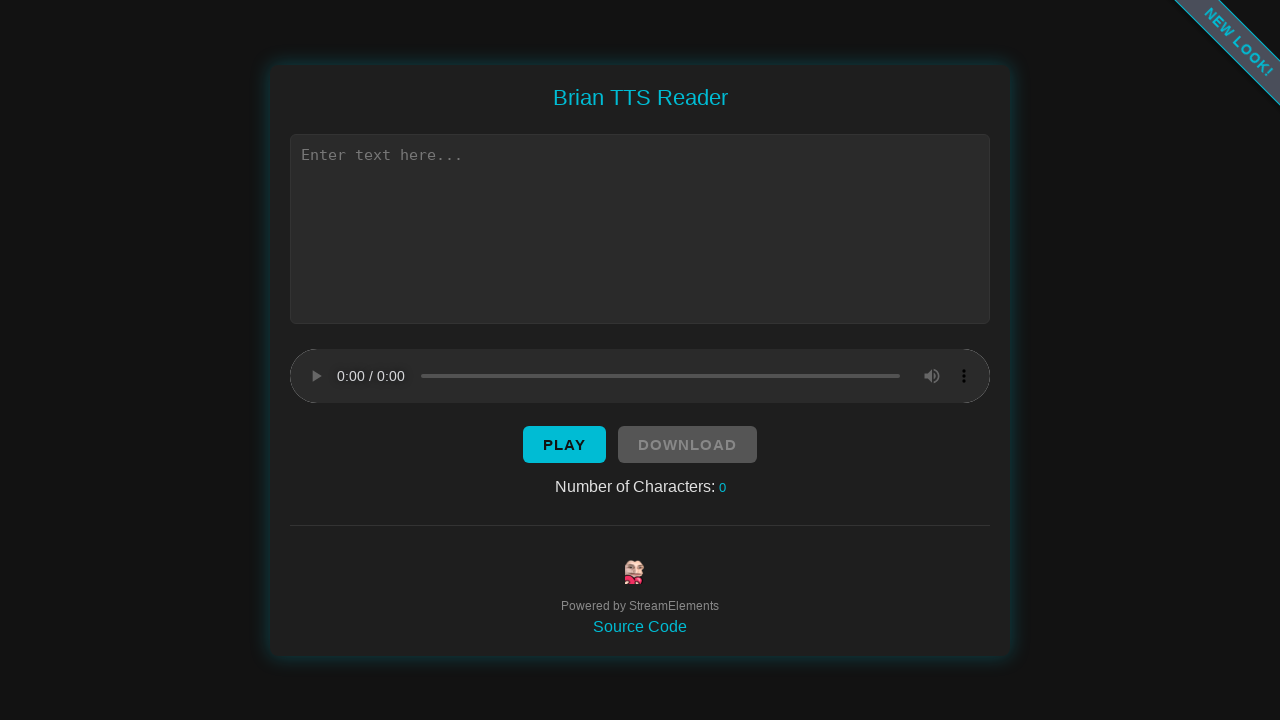

Clicked on text input field at (640, 228) on xpath=//*[@id="text"]
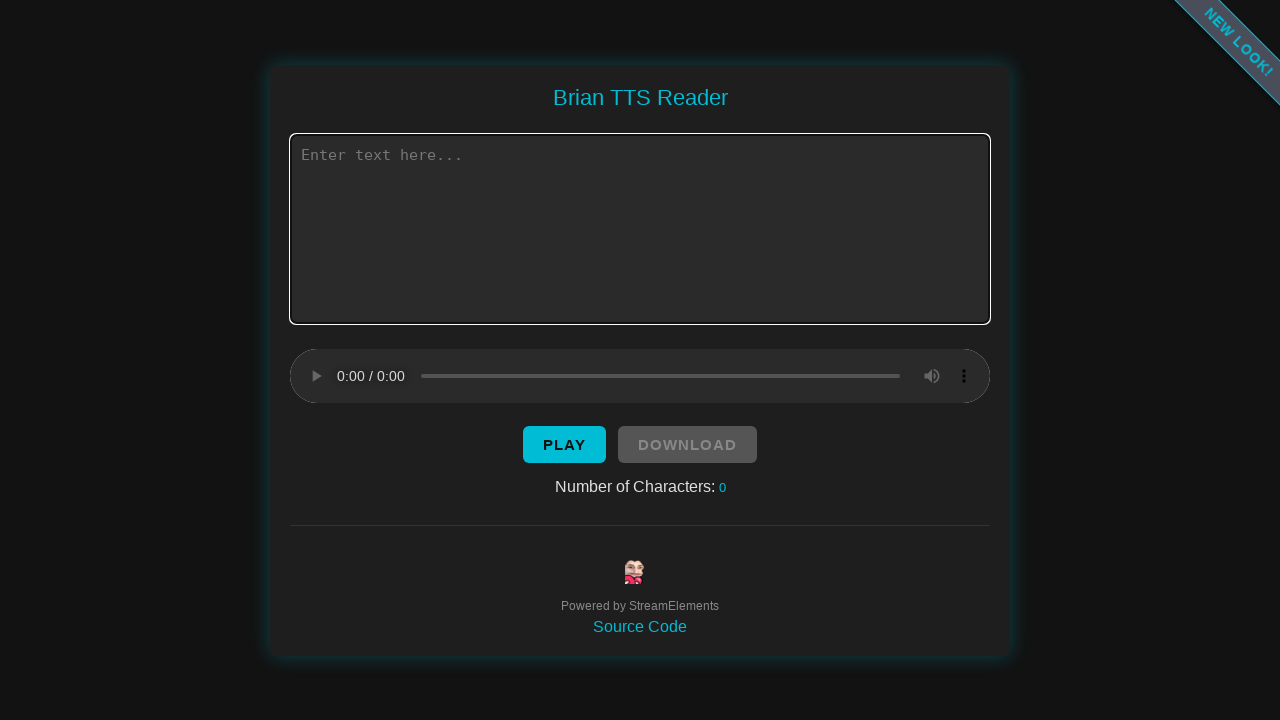

Entered text into input field: 'Hello, this is a test of the text to speech system.' on //*[@id="text"]
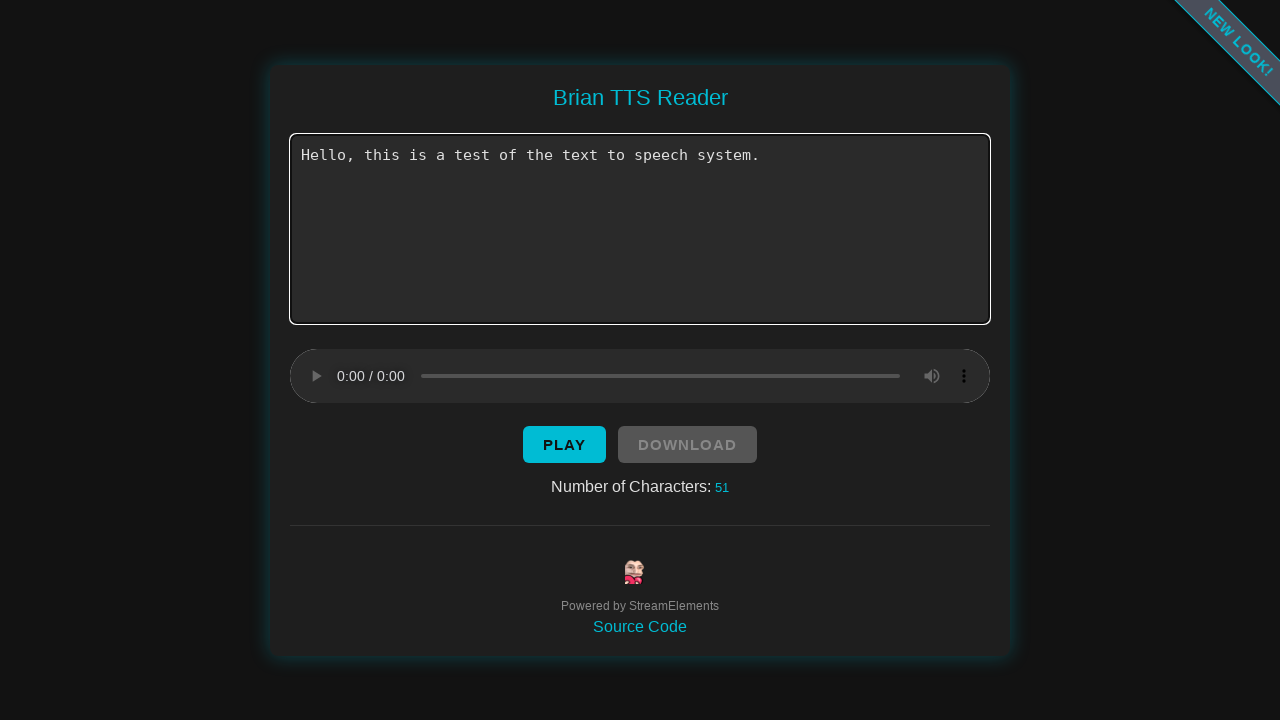

Speak button became visible
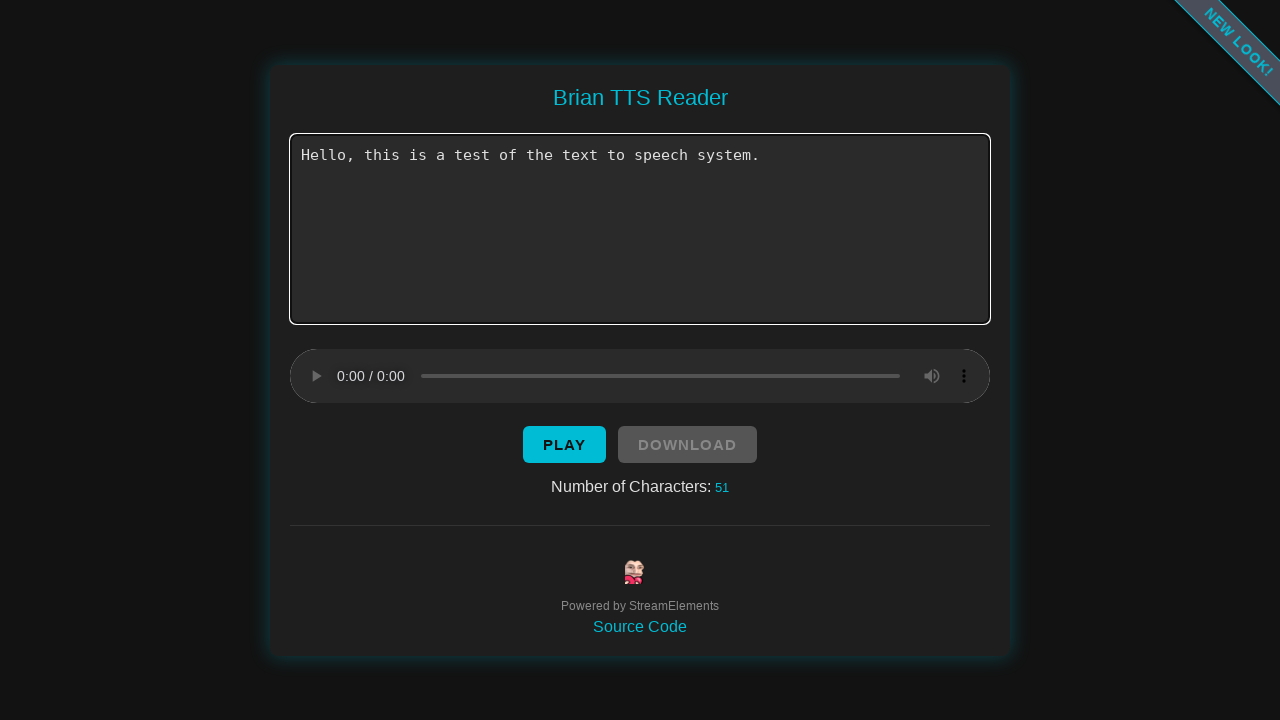

Clicked speak button to generate speech at (564, 444) on xpath=//*[@id="button"]
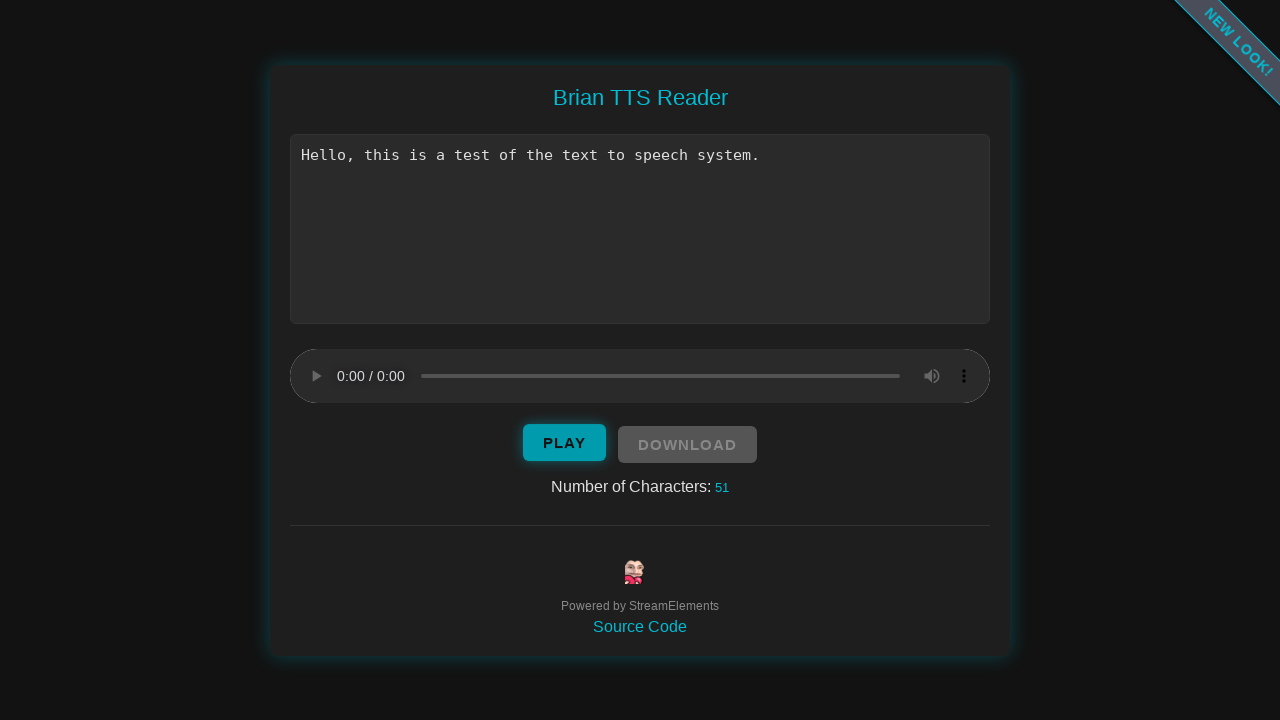

Waited 3 seconds for speech to complete
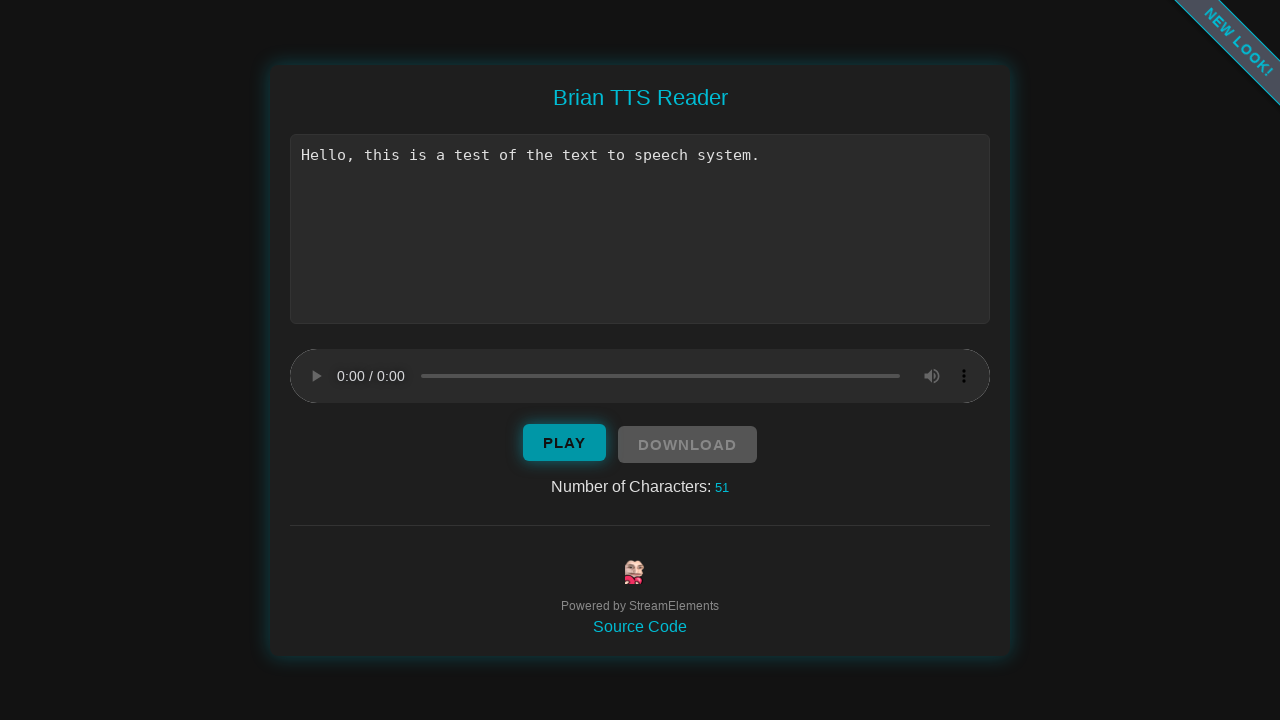

Cleared text input field on //*[@id="text"]
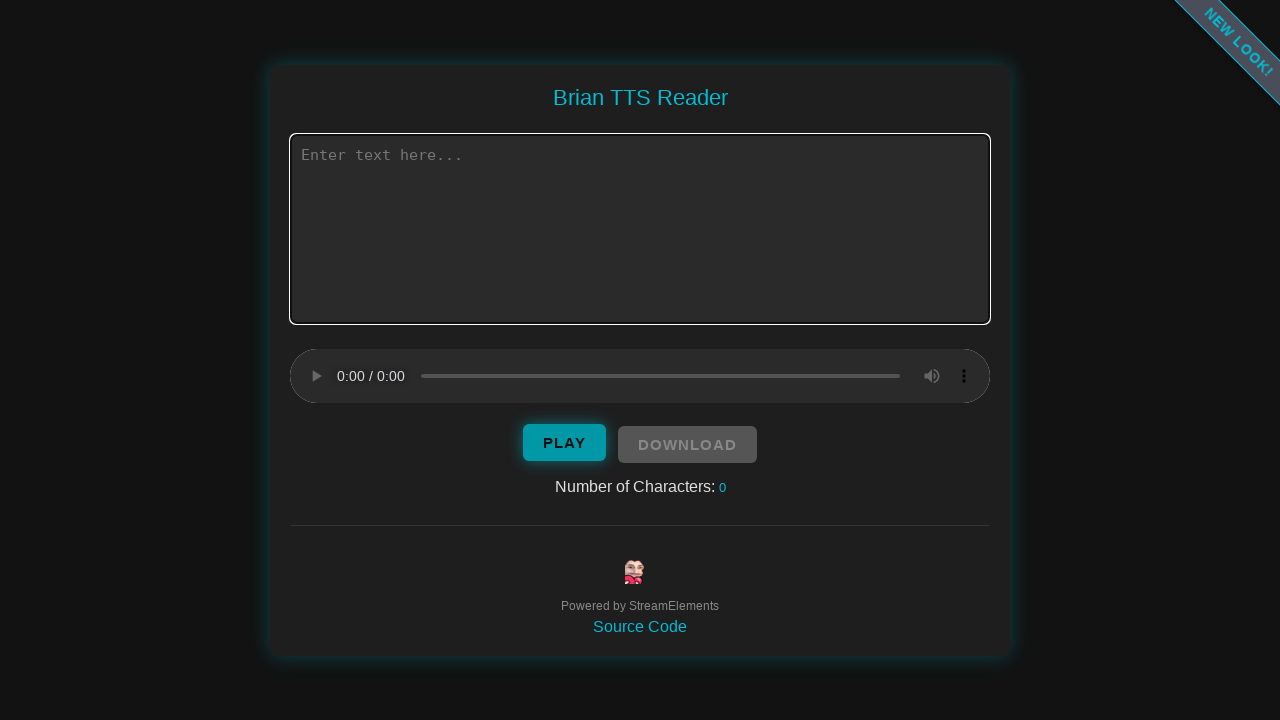

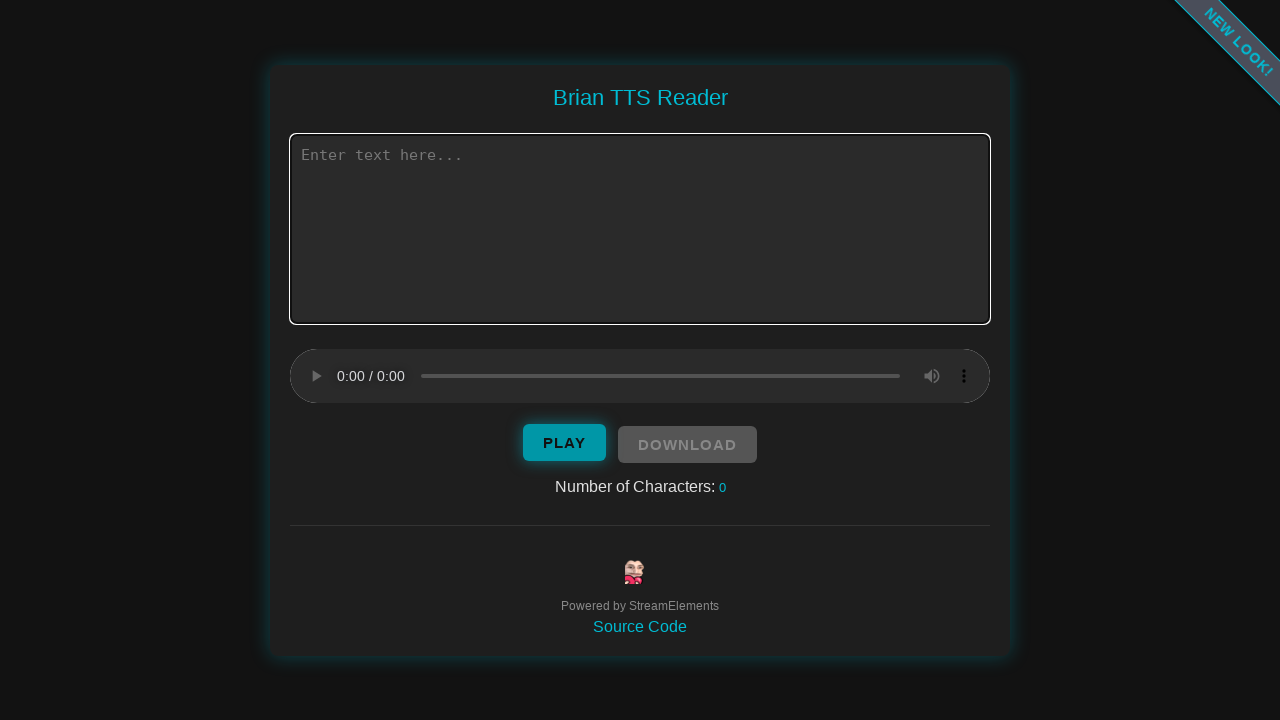